Tests an e-commerce site by searching for products, verifying search results, and adding items to cart using various selection methods

Starting URL: https://rahulshettyacademy.com/seleniumPractise/#/

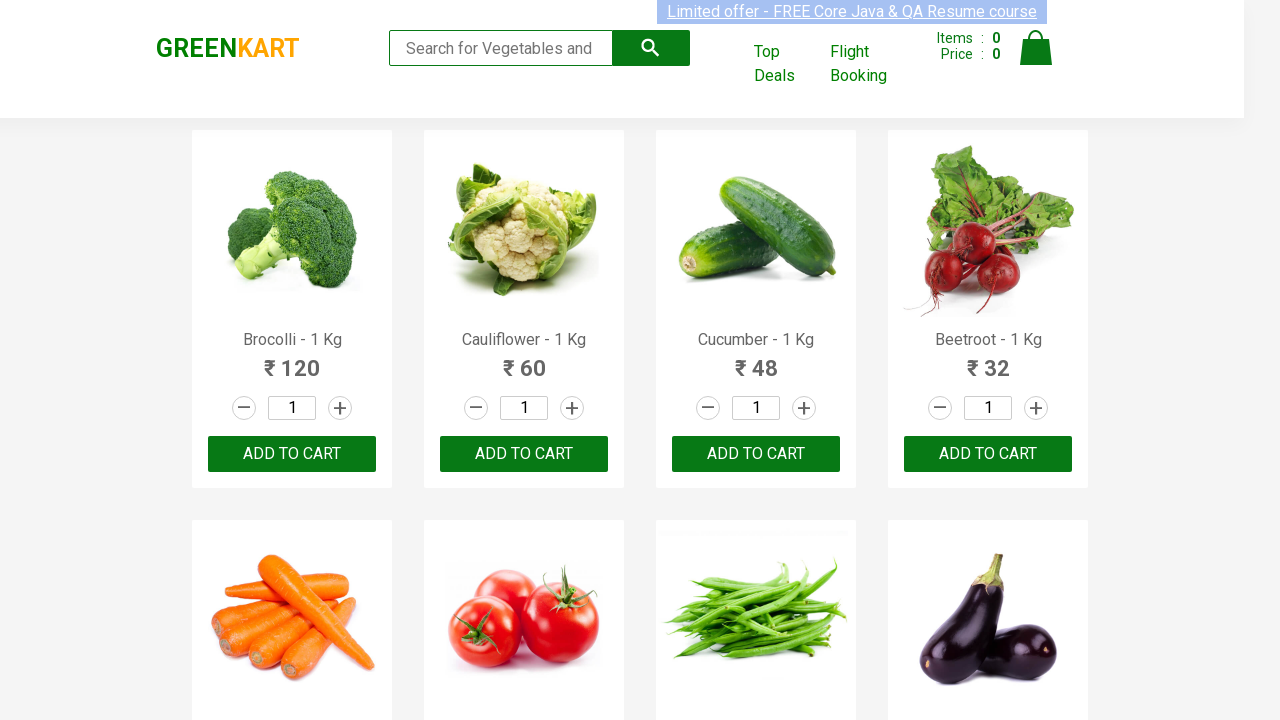

Filled search field with 'ca' to filter products on .search-keyword
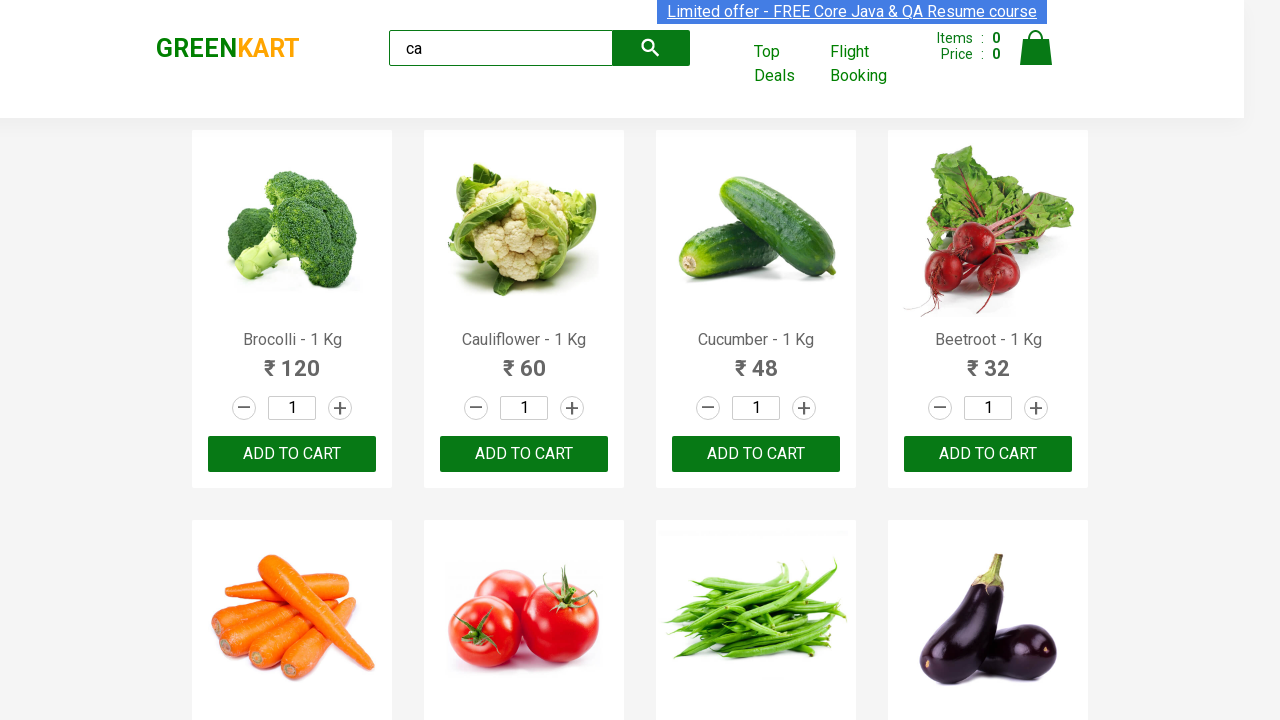

Waited for filtered products to load
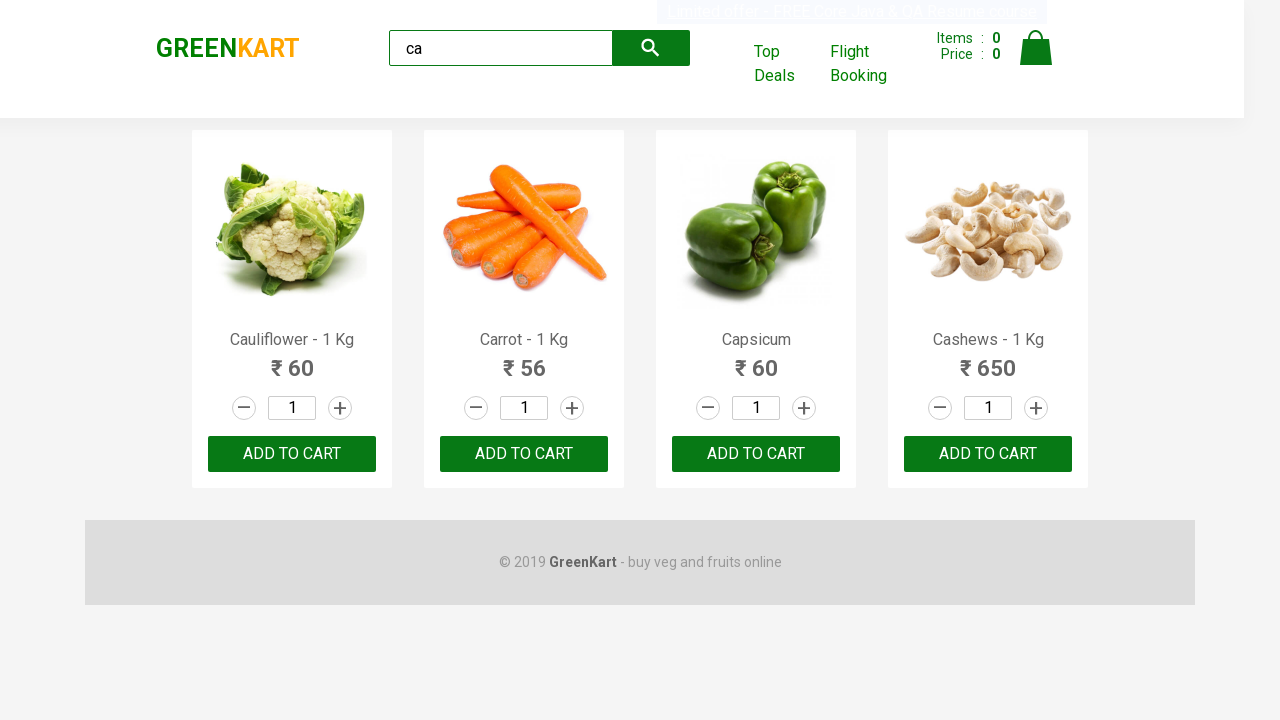

Clicked add to cart button for third product at (756, 454) on :nth-child(3) > .product-action > button
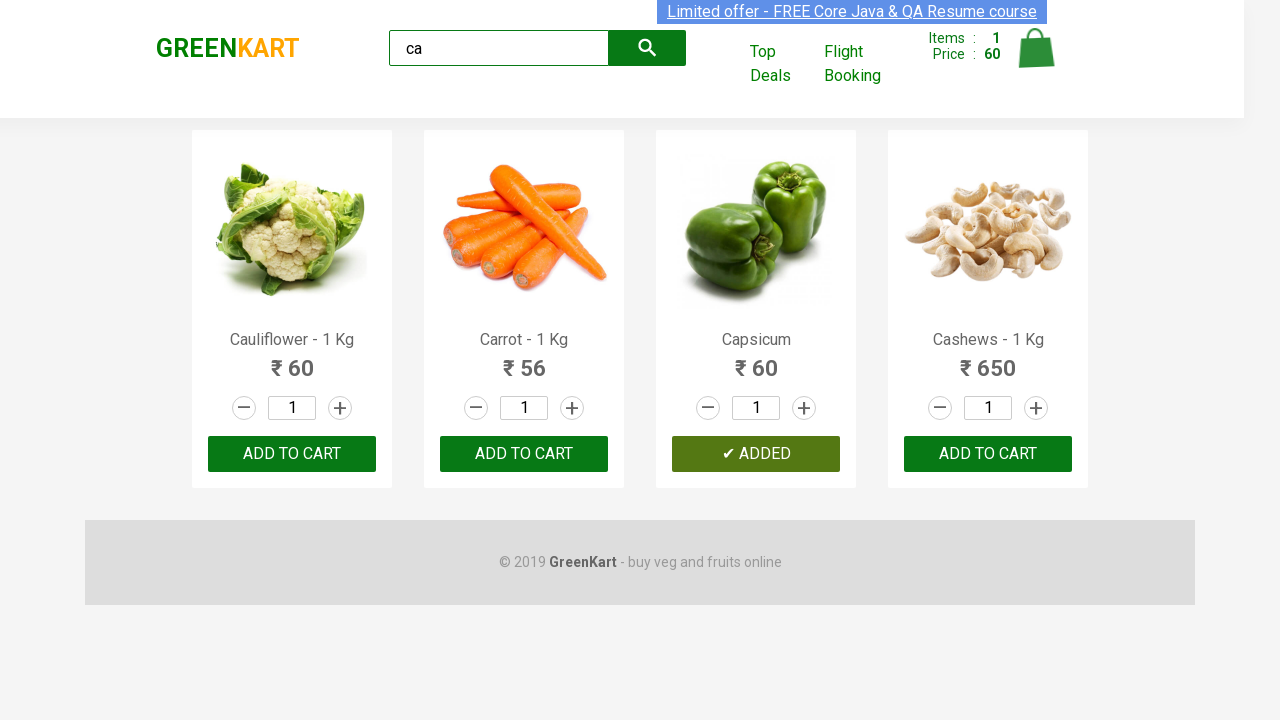

Clicked ADD TO CART button for third visible product using locator chain at (756, 454) on .products .product >> nth=2 >> text=ADD TO CART
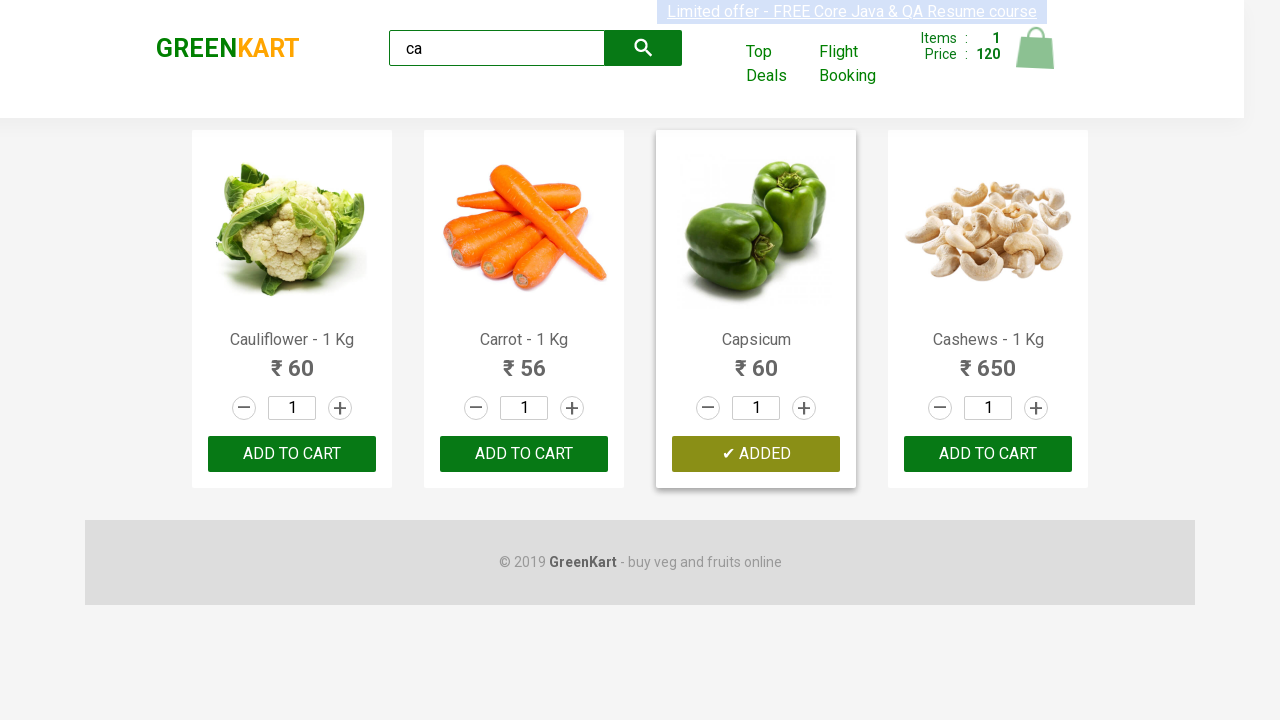

Retrieved all product elements from the page
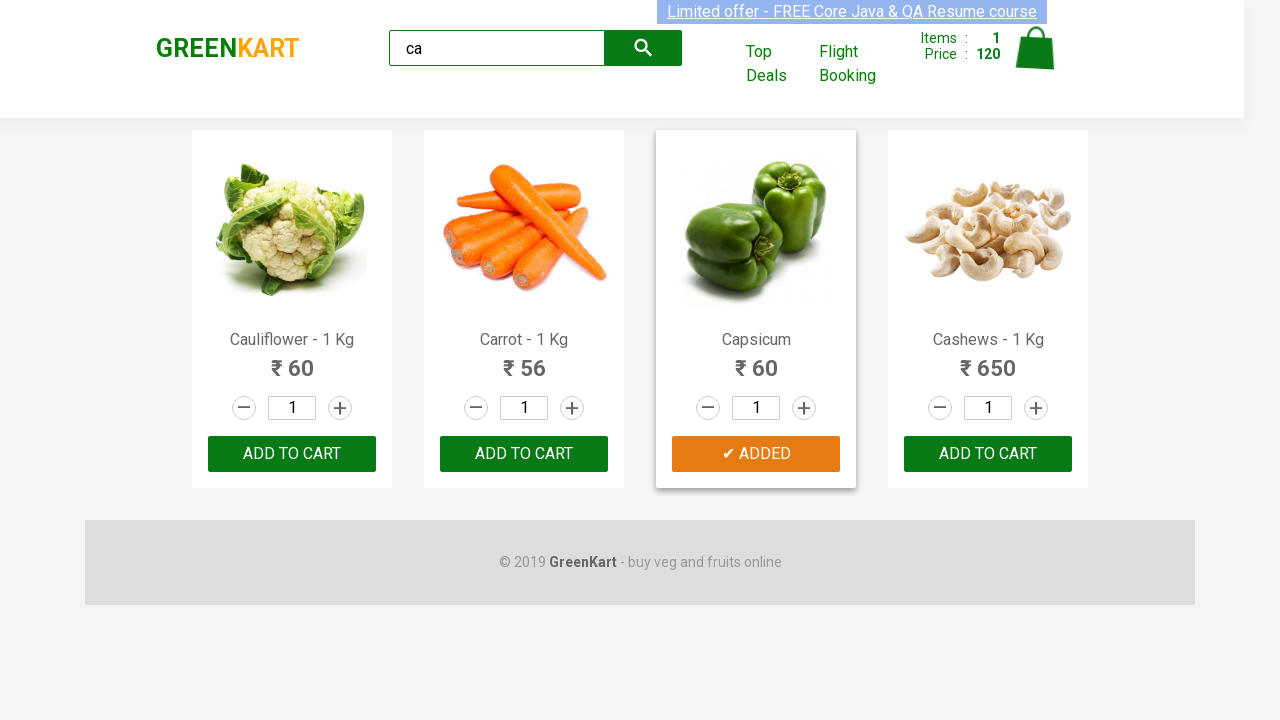

Retrieved product name: 'Cauliflower - 1 Kg'
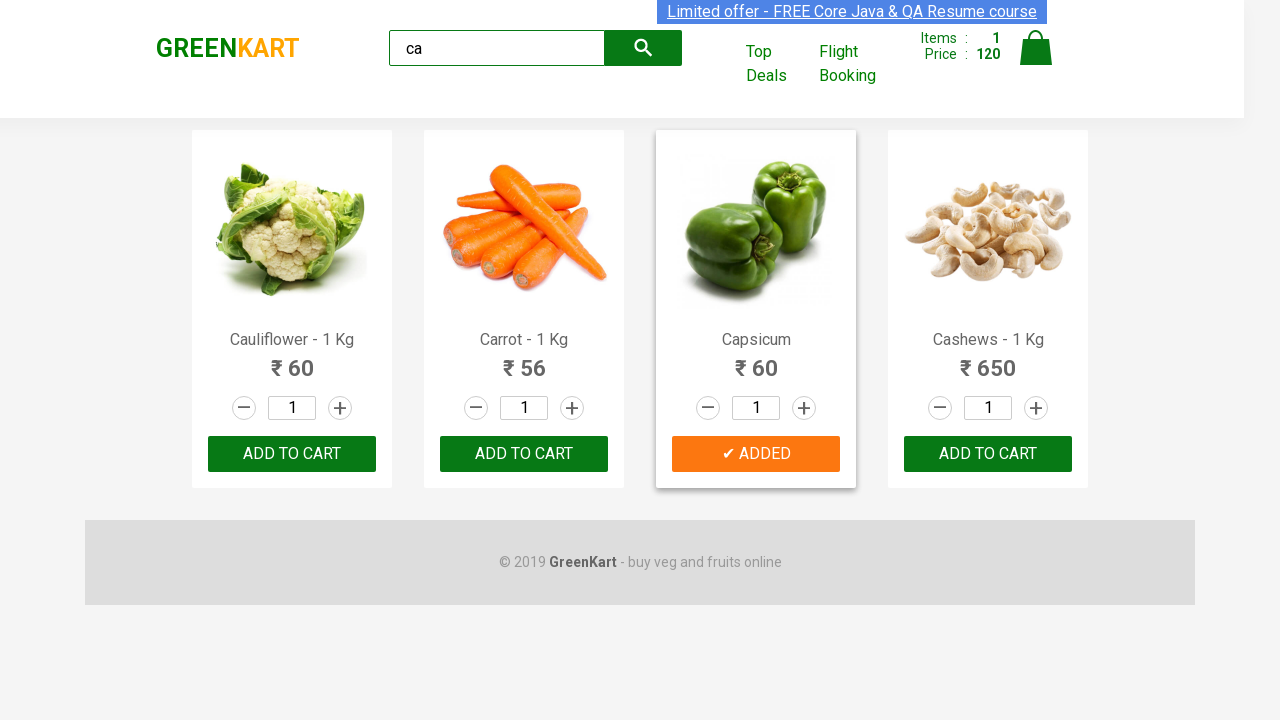

Retrieved product name: 'Carrot - 1 Kg'
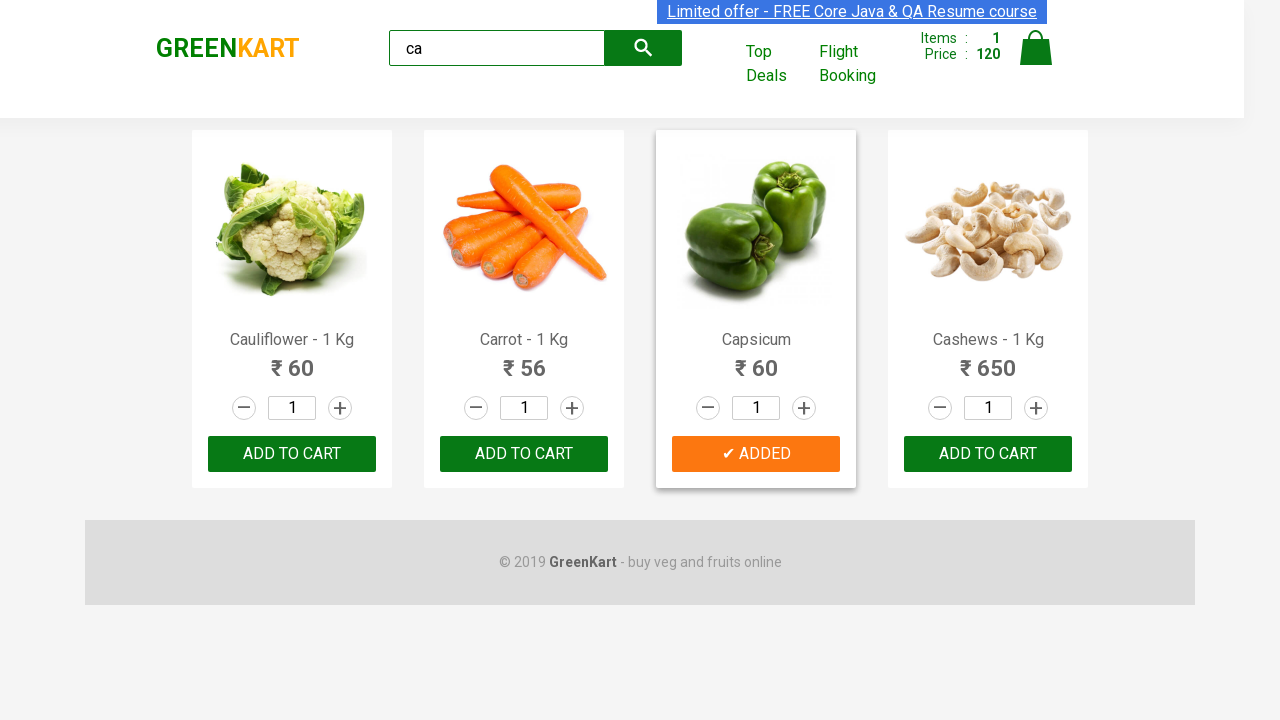

Retrieved product name: 'Capsicum'
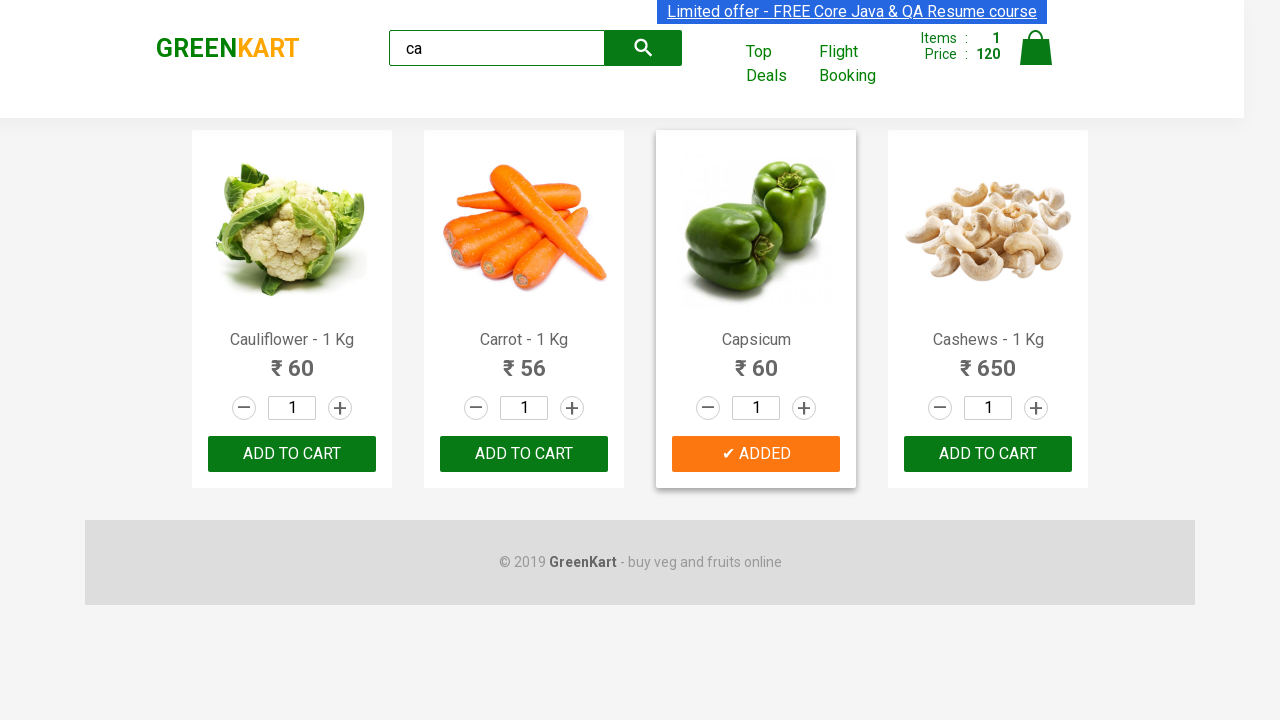

Retrieved product name: 'Cashews - 1 Kg'
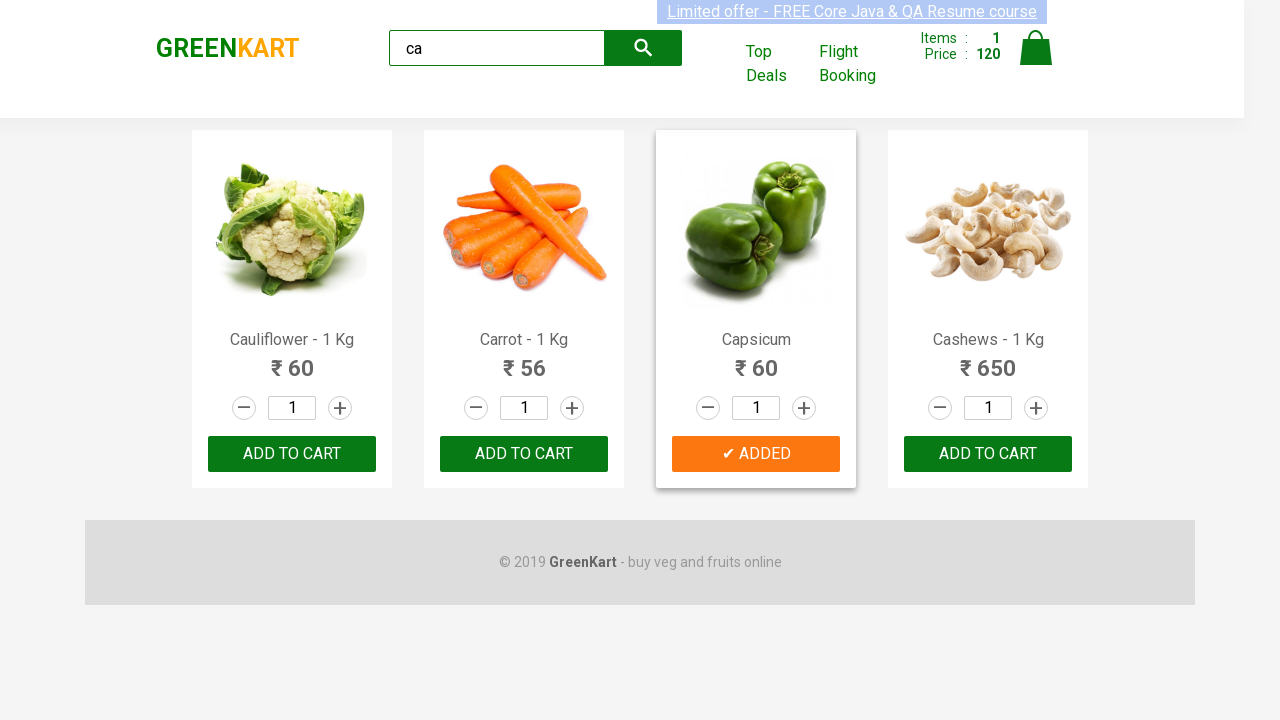

Found Cashews product and clicked add to cart button at (988, 454) on .products .product >> nth=3 >> button
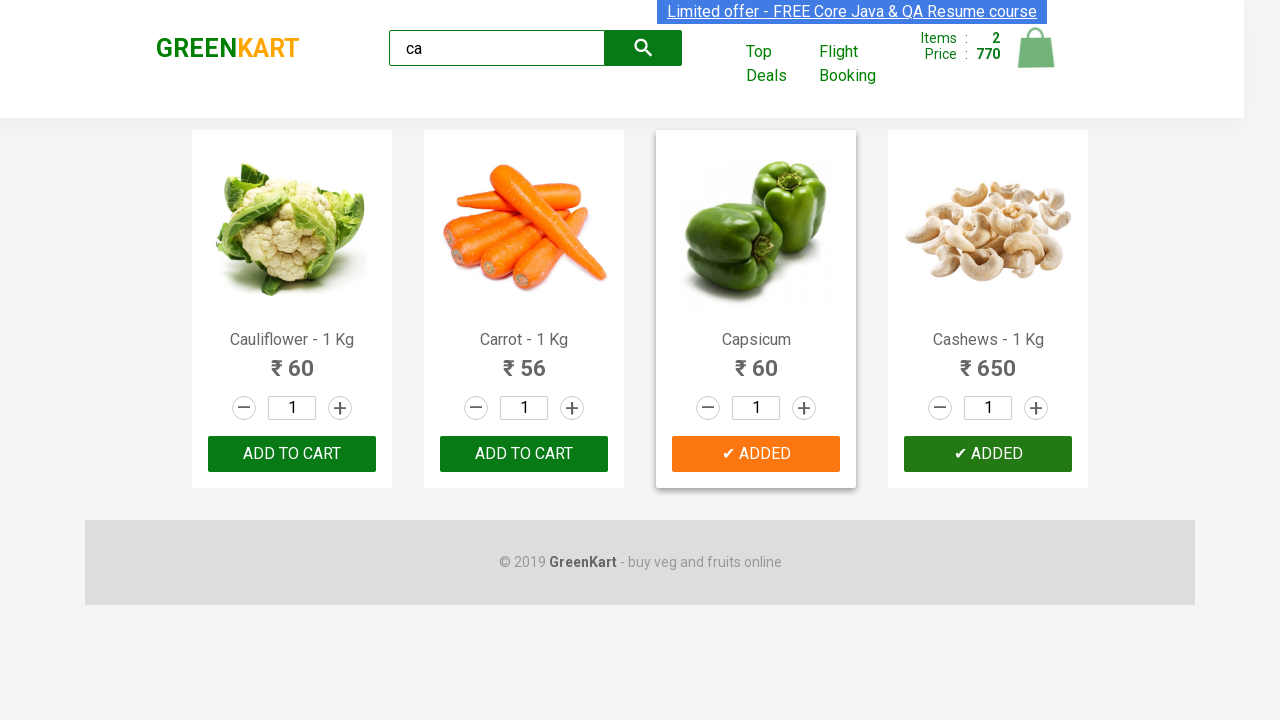

Verified brand text equals 'GREENKART'
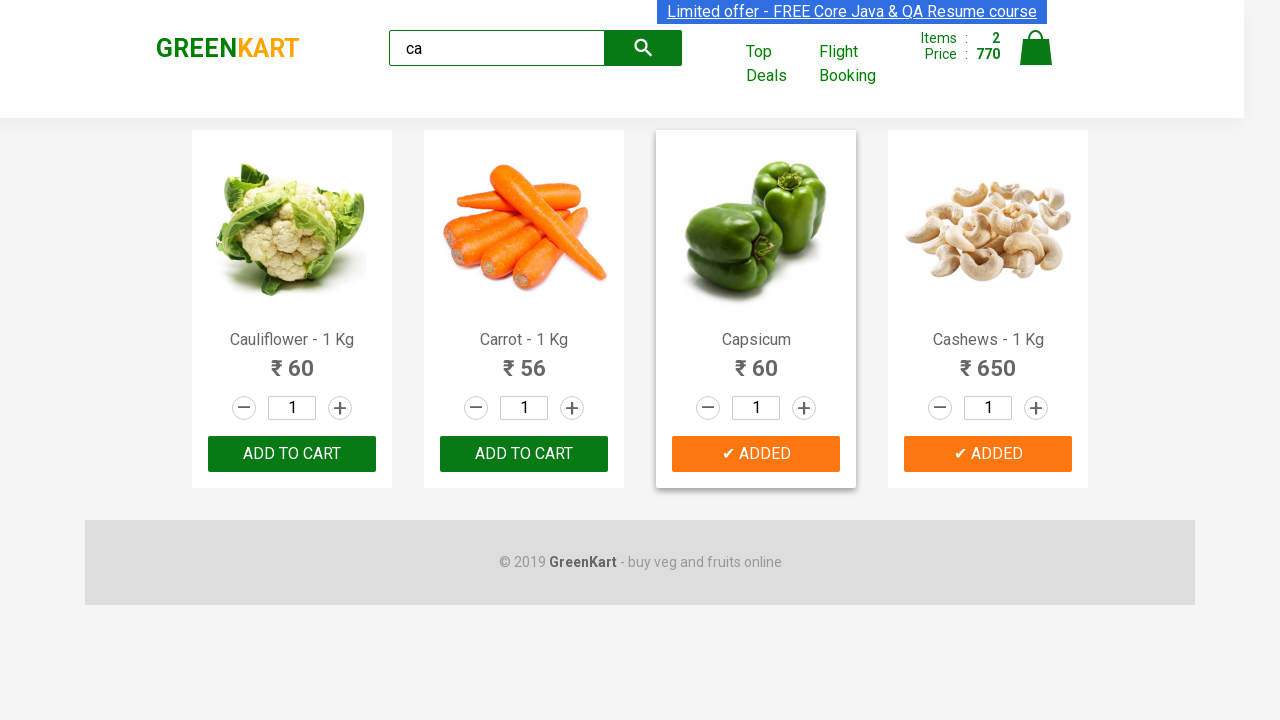

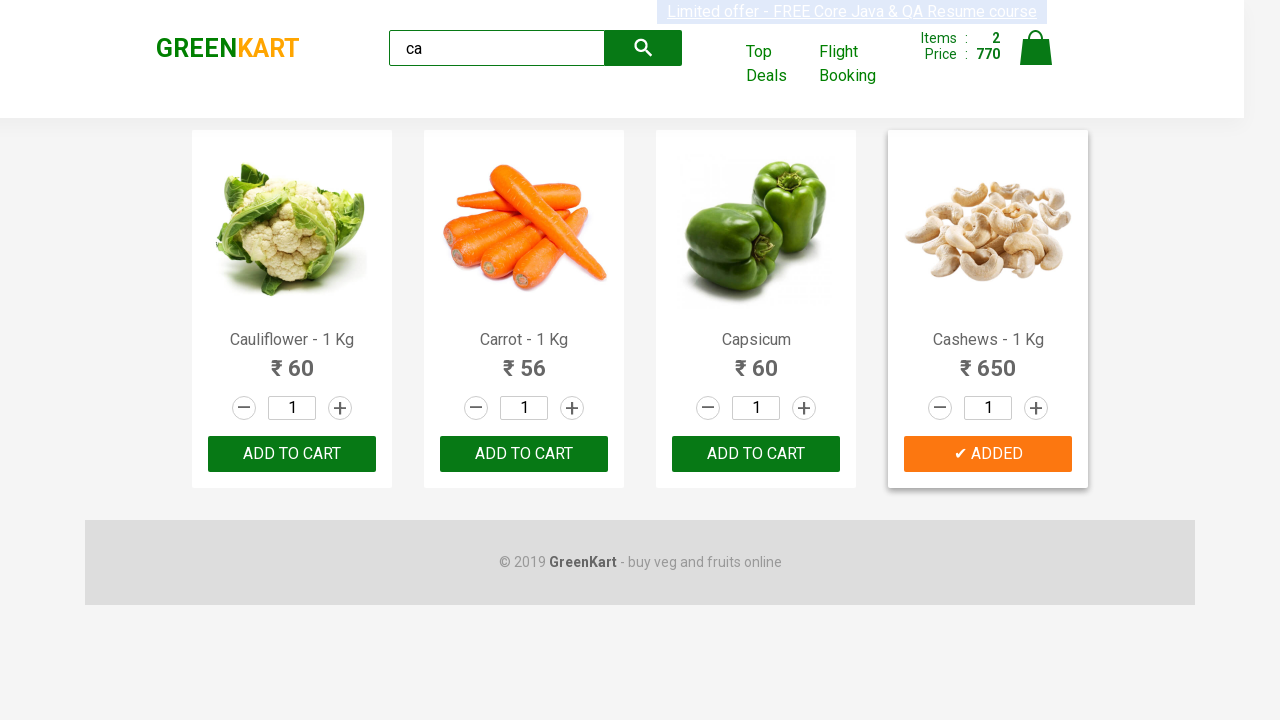